Tests an e-commerce checkout flow by searching for products, adding them to cart, applying a promo code, and validating prices throughout the process

Starting URL: https://rahulshettyacademy.com/seleniumPractise/#/

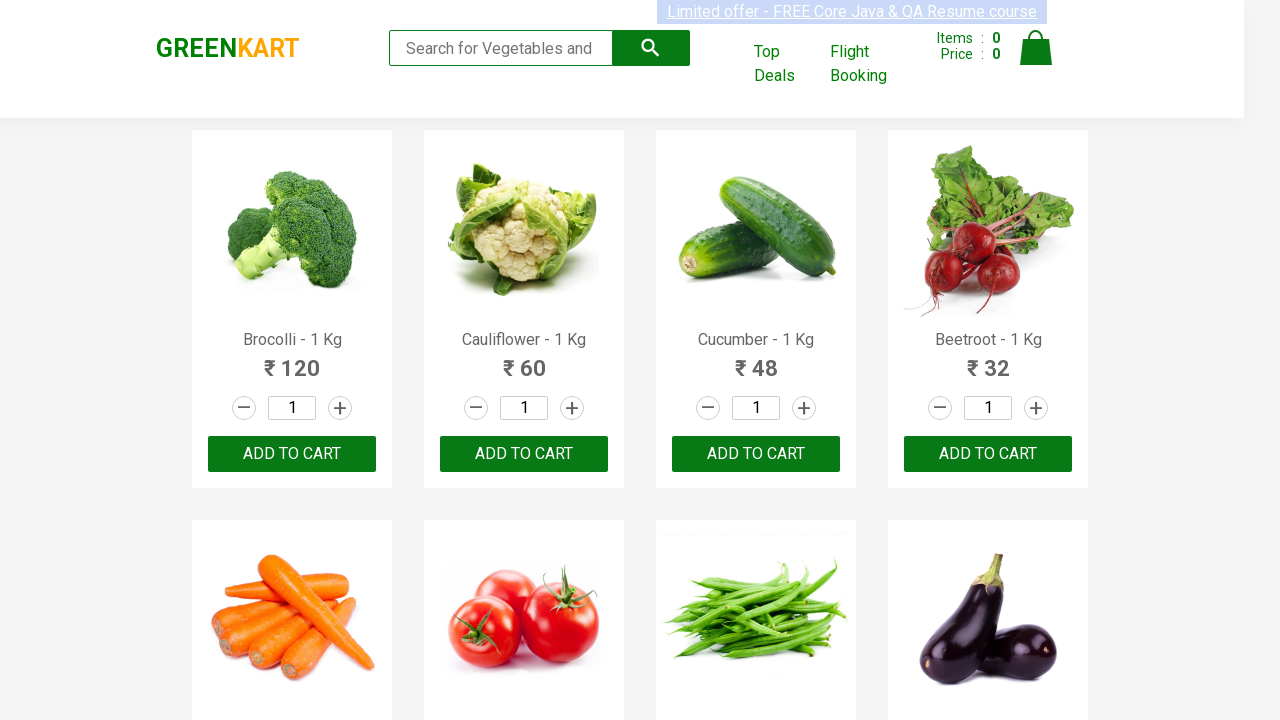

Filled search field with 'c' to find products on xpath=//*[@class="search-keyword"]
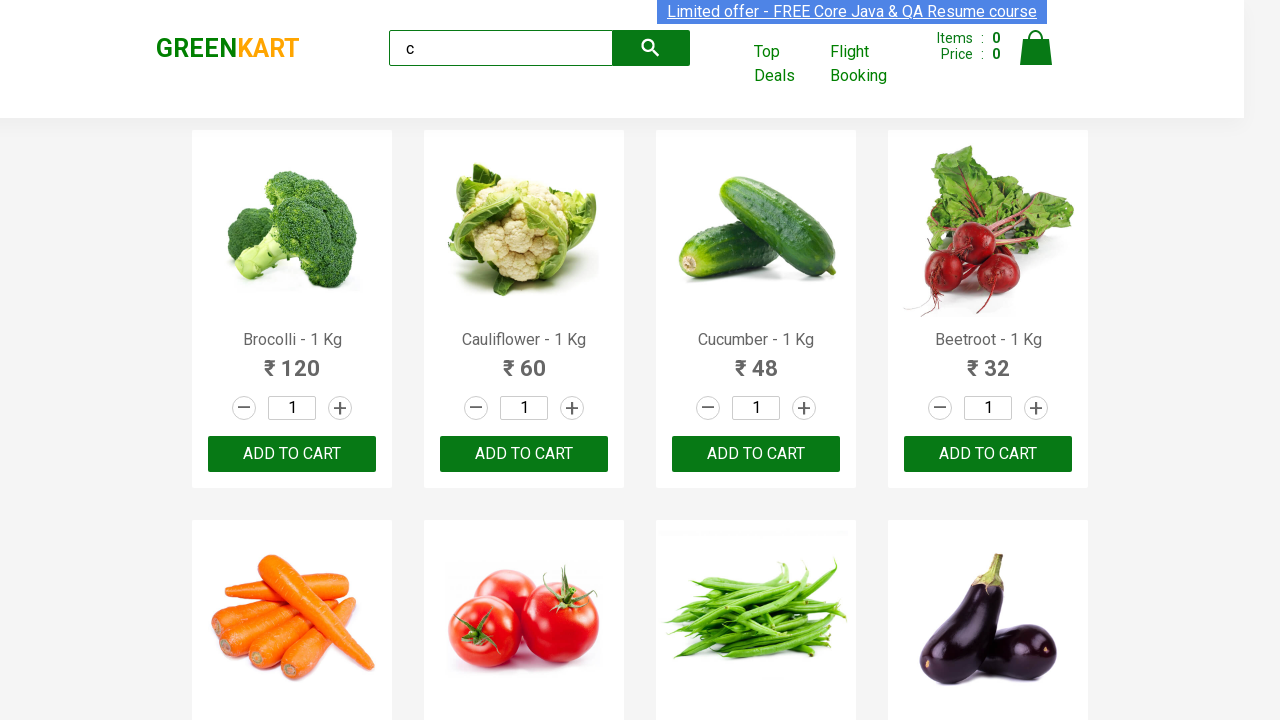

Waited 2 seconds for products to load
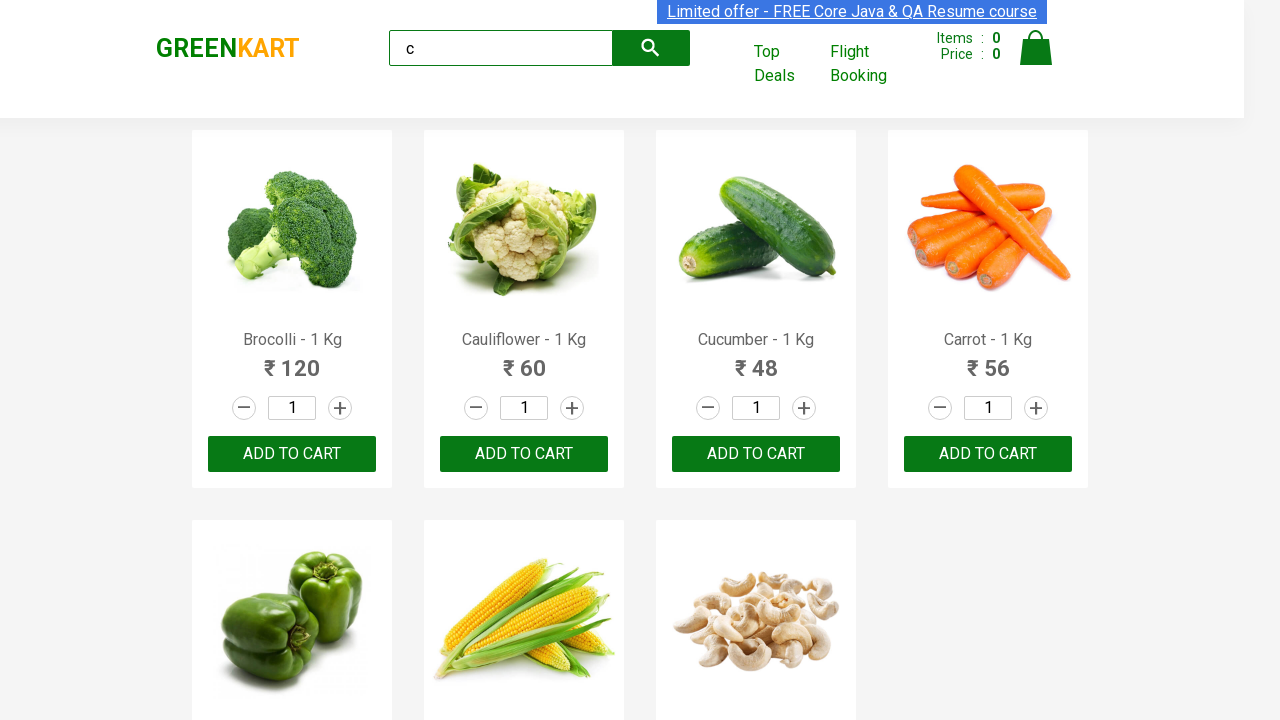

Retrieved all product elements from the page
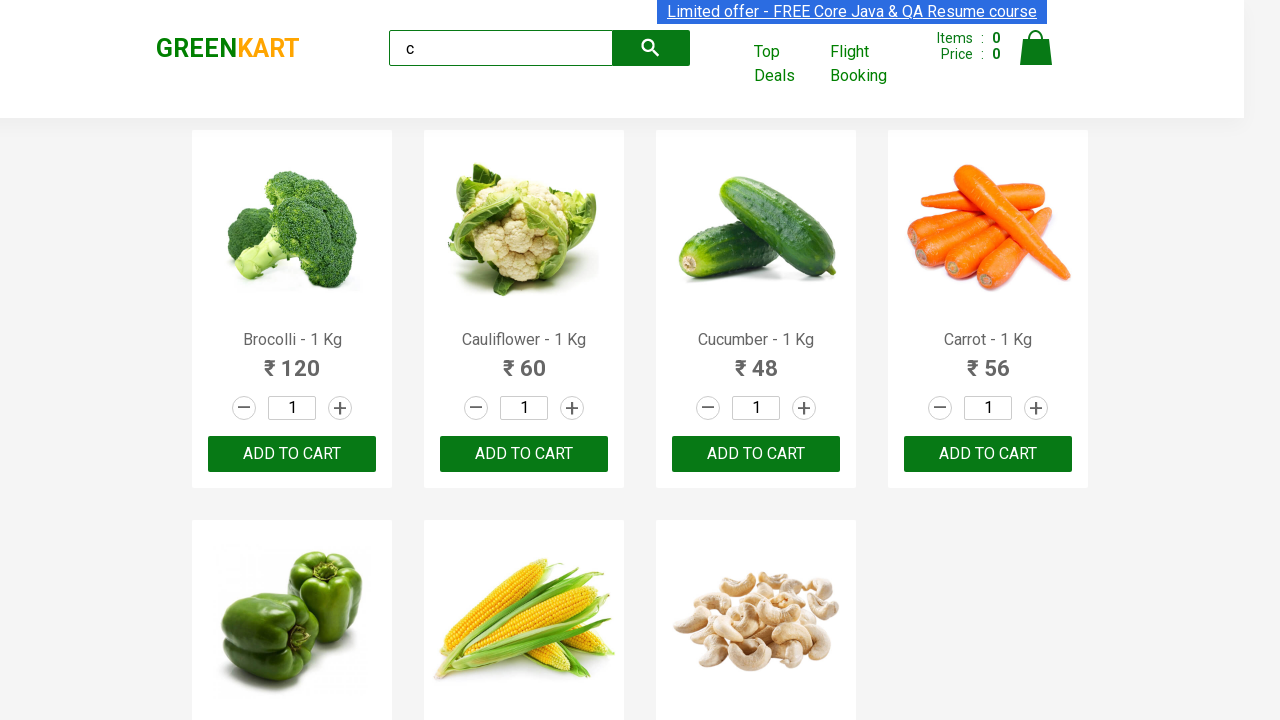

Clicked add to cart button for a product at (292, 454) on xpath=//*[@class="products"]/div >> nth=0 >> xpath=div/button
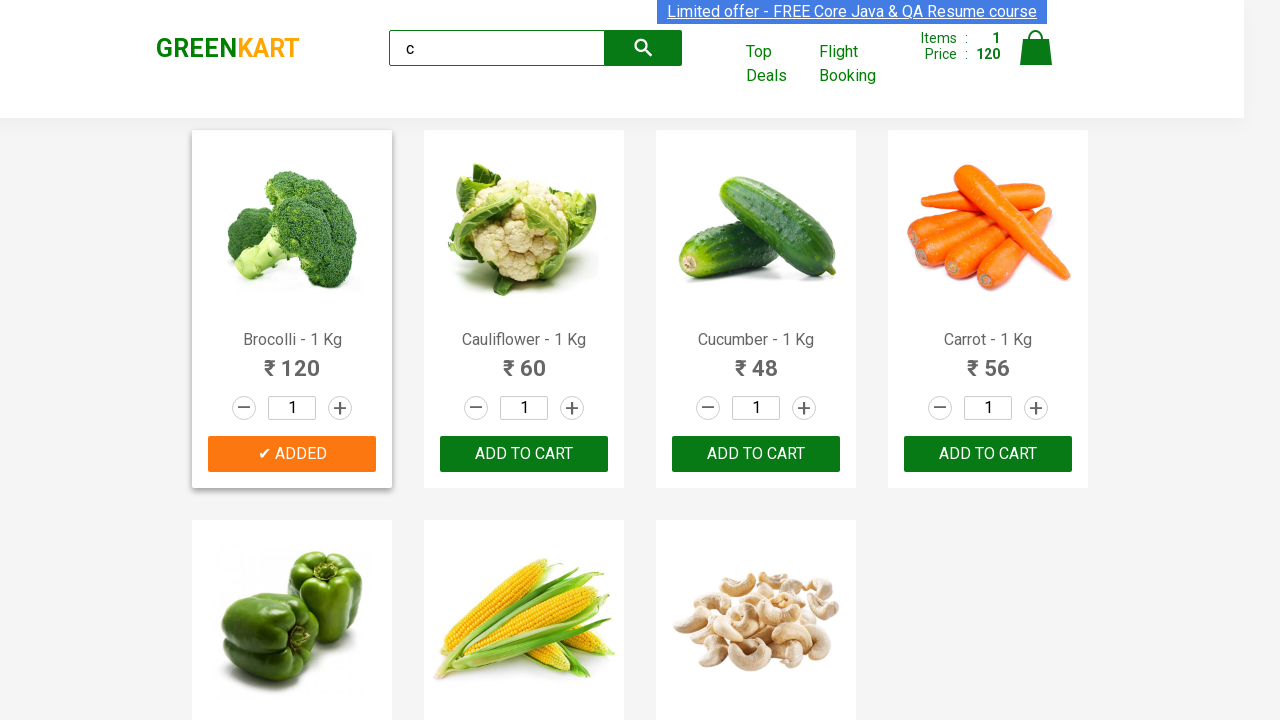

Clicked add to cart button for a product at (524, 454) on xpath=//*[@class="products"]/div >> nth=1 >> xpath=div/button
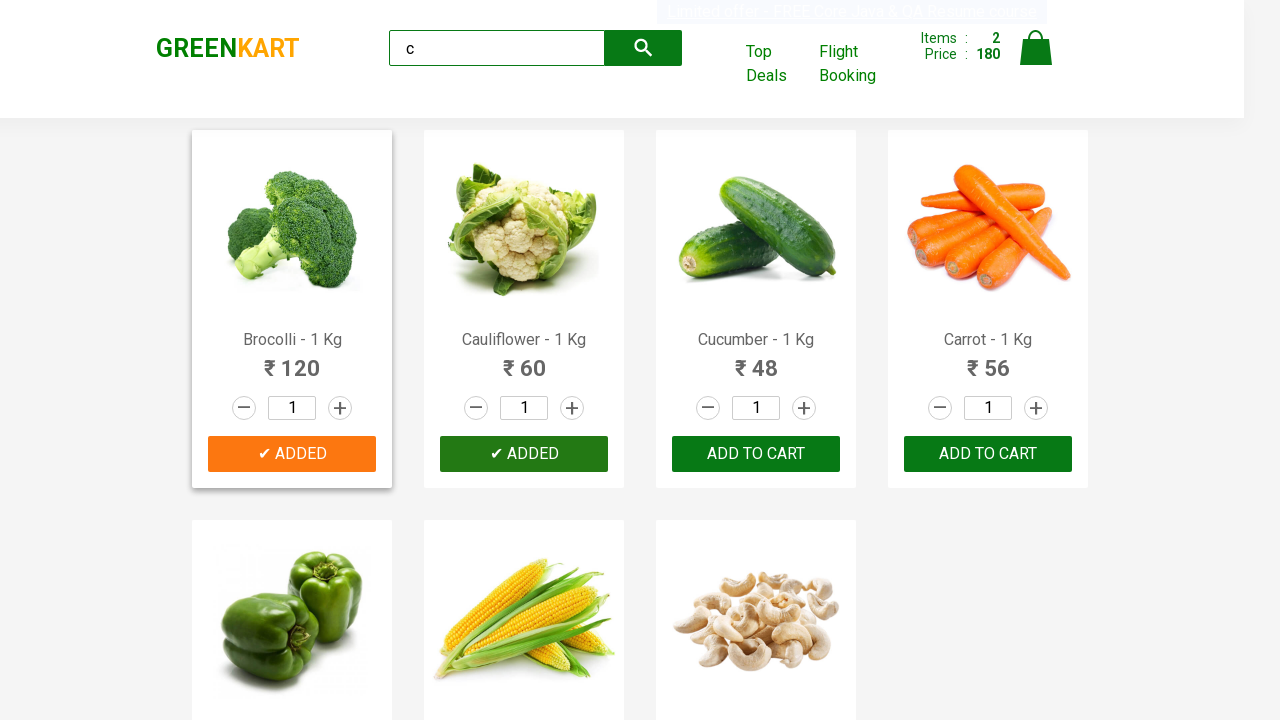

Clicked add to cart button for a product at (756, 454) on xpath=//*[@class="products"]/div >> nth=2 >> xpath=div/button
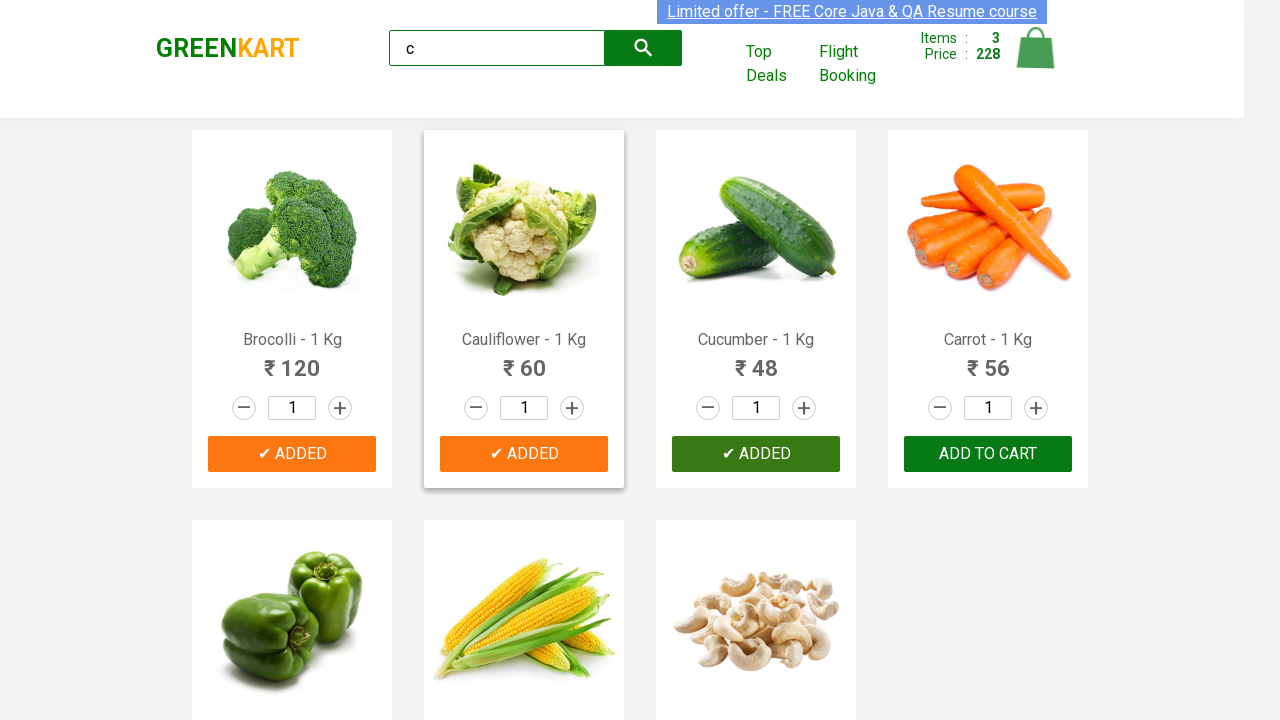

Clicked add to cart button for a product at (988, 454) on xpath=//*[@class="products"]/div >> nth=3 >> xpath=div/button
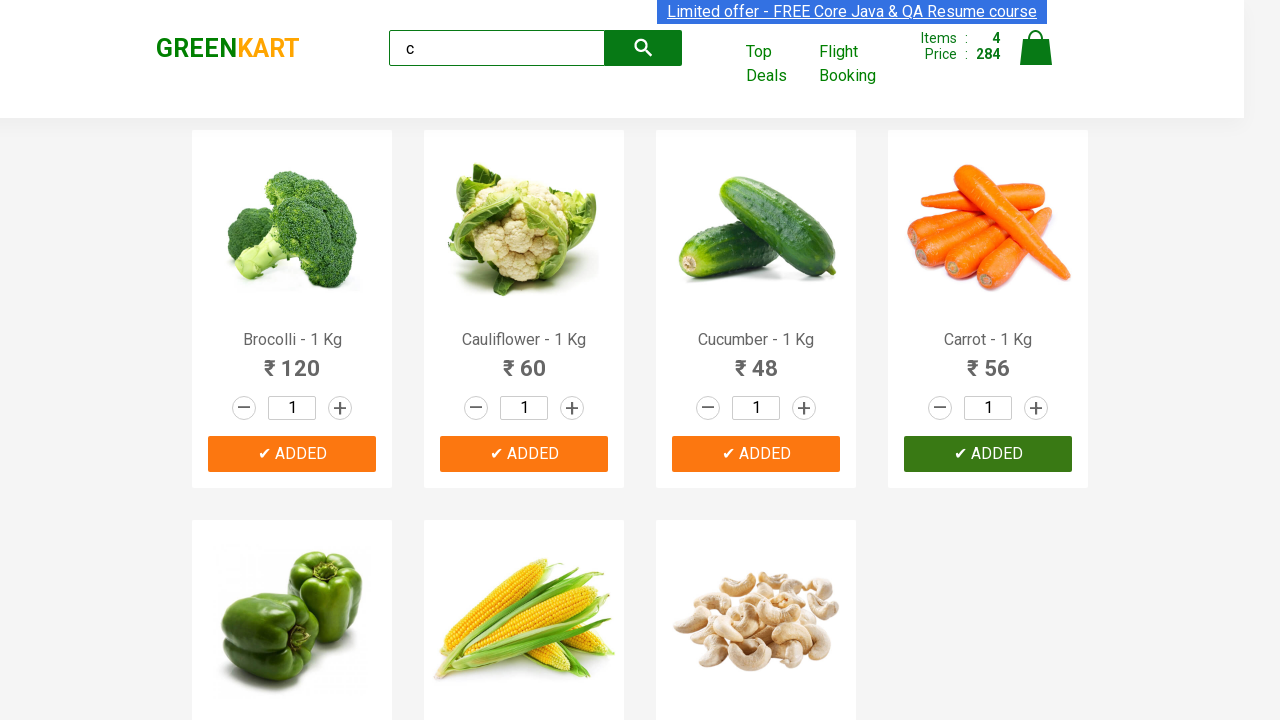

Clicked add to cart button for a product at (292, 569) on xpath=//*[@class="products"]/div >> nth=4 >> xpath=div/button
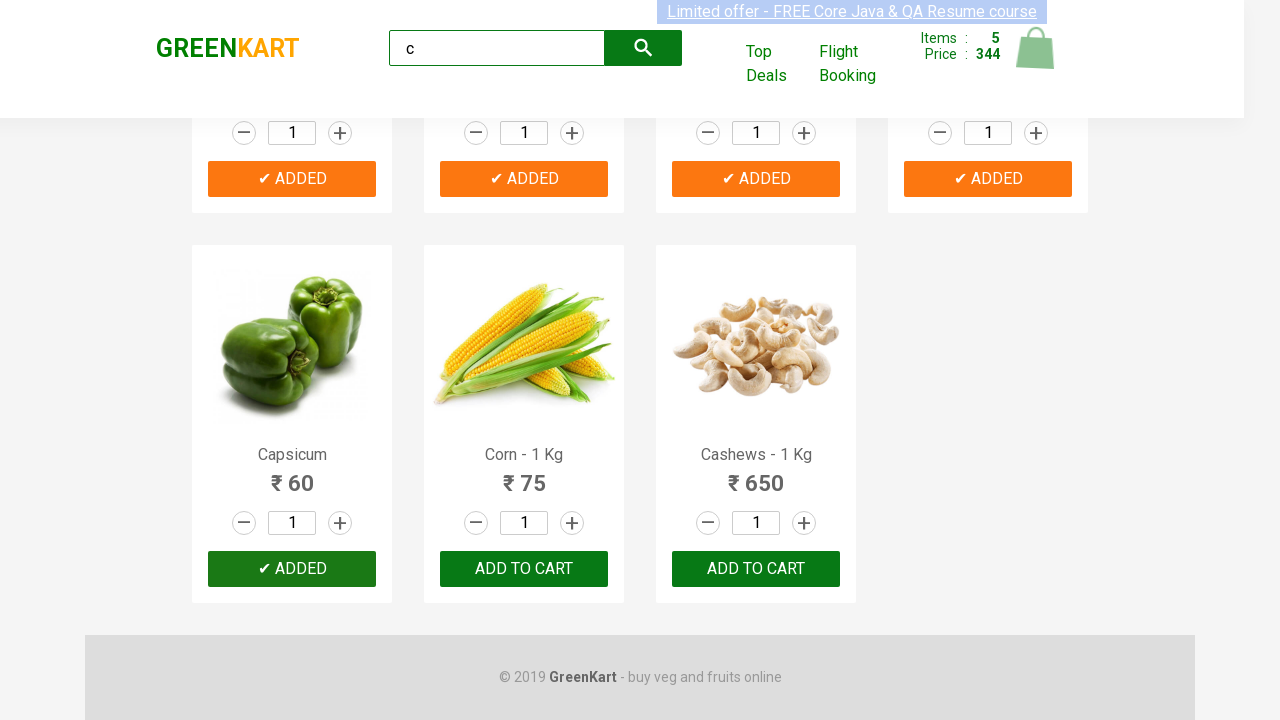

Clicked add to cart button for a product at (524, 569) on xpath=//*[@class="products"]/div >> nth=5 >> xpath=div/button
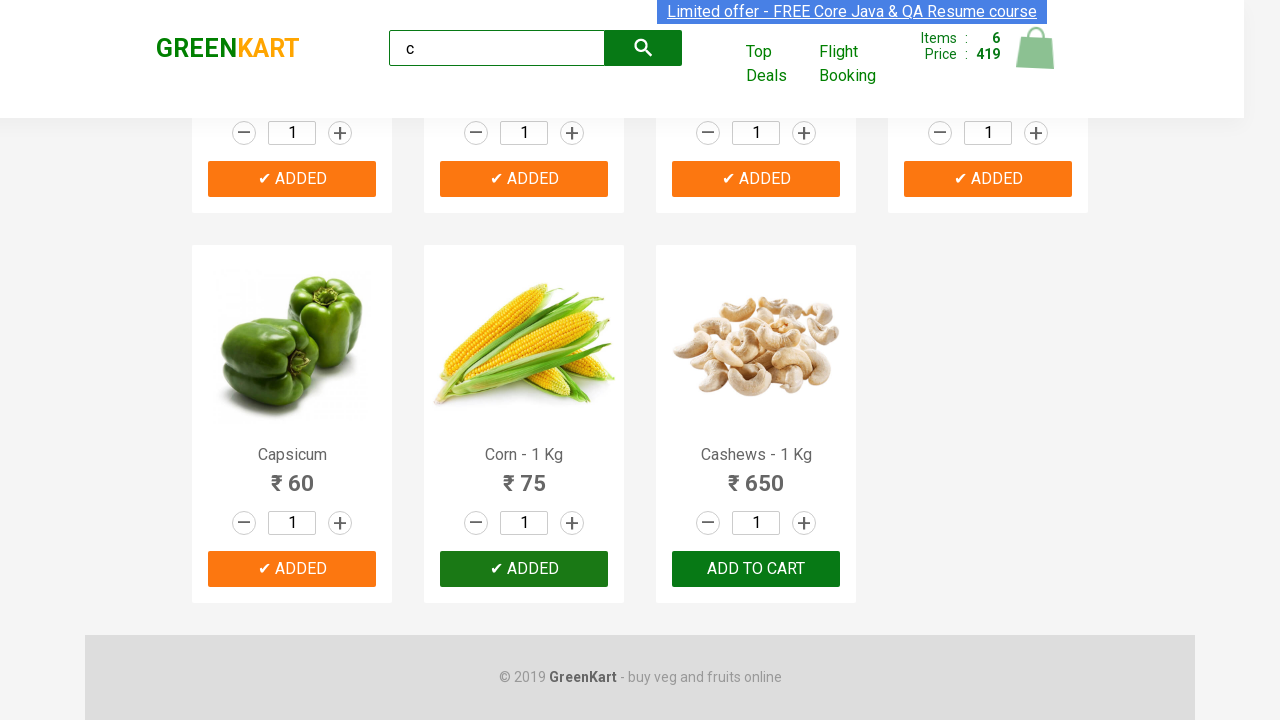

Clicked add to cart button for a product at (756, 569) on xpath=//*[@class="products"]/div >> nth=6 >> xpath=div/button
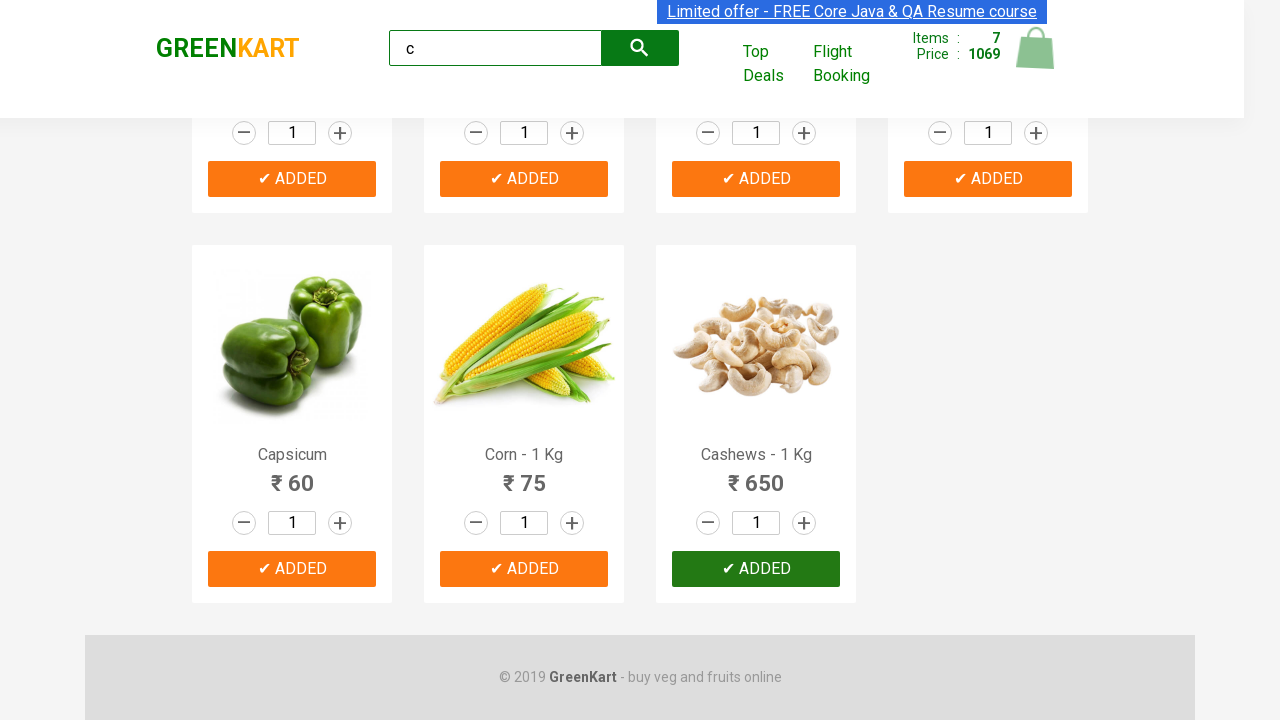

Clicked on cart icon to view cart at (1036, 48) on xpath=//*[@alt="Cart"]
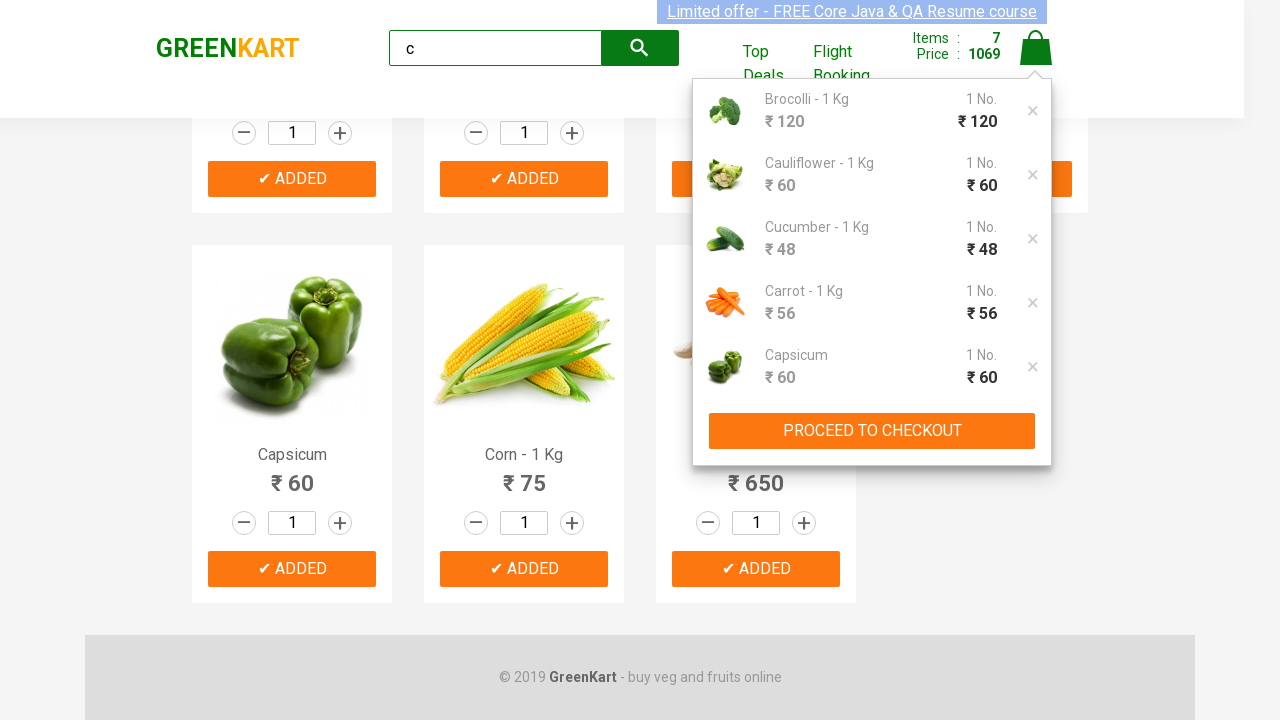

Clicked PROCEED TO CHECKOUT button at (872, 431) on xpath=//*[text()="PROCEED TO CHECKOUT"]
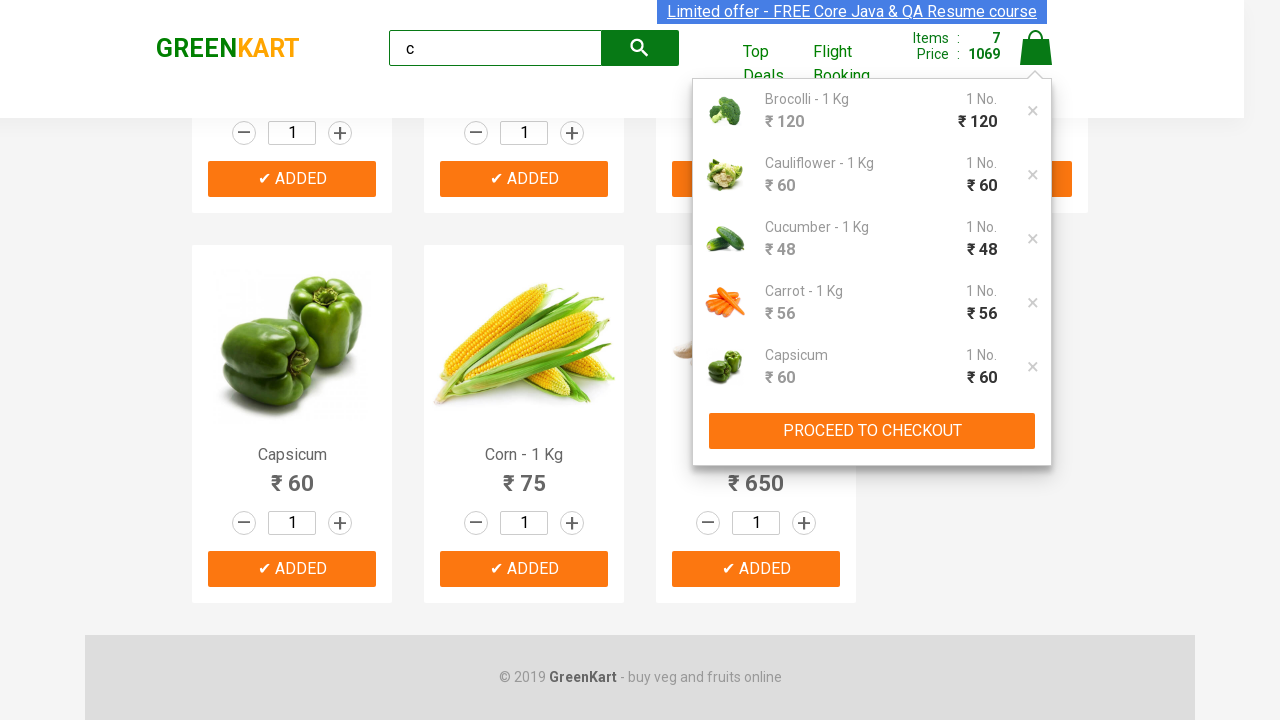

Filled promo code field with 'rahulshettyacademy' on xpath=//*[@class="promoCode"]
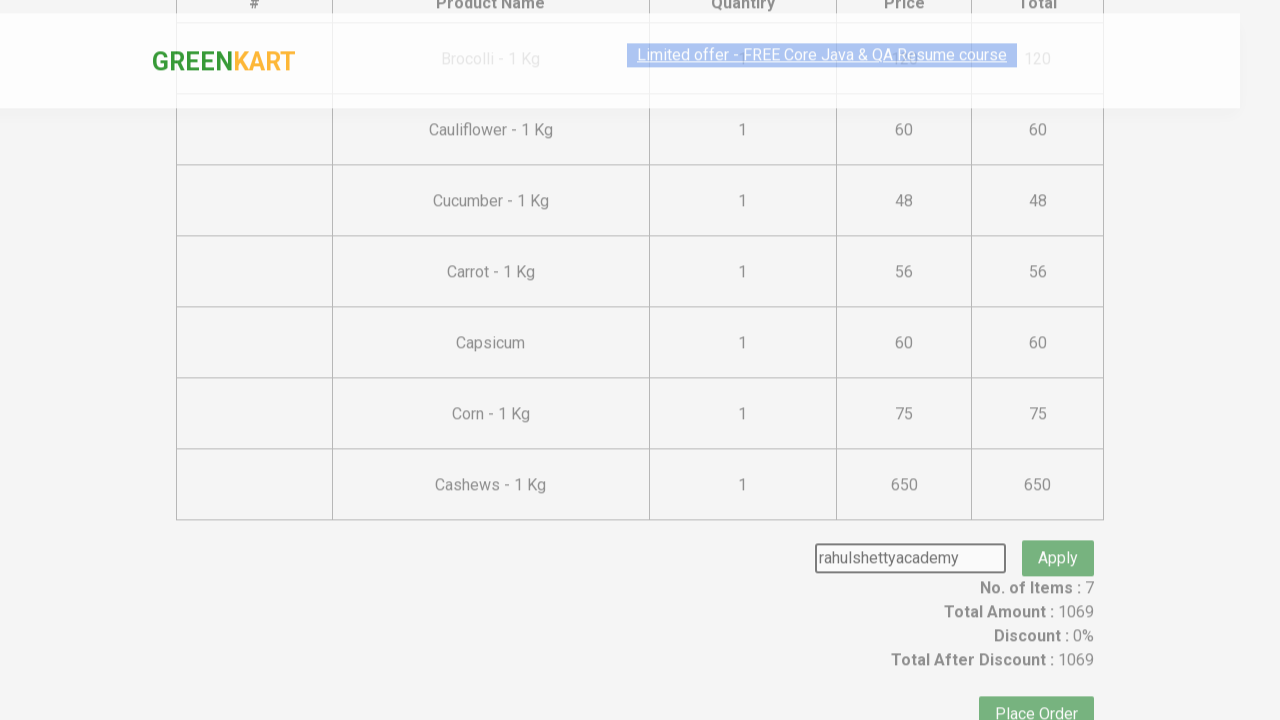

Clicked promo code apply button at (1058, 530) on xpath=//*[@class="promoBtn"]
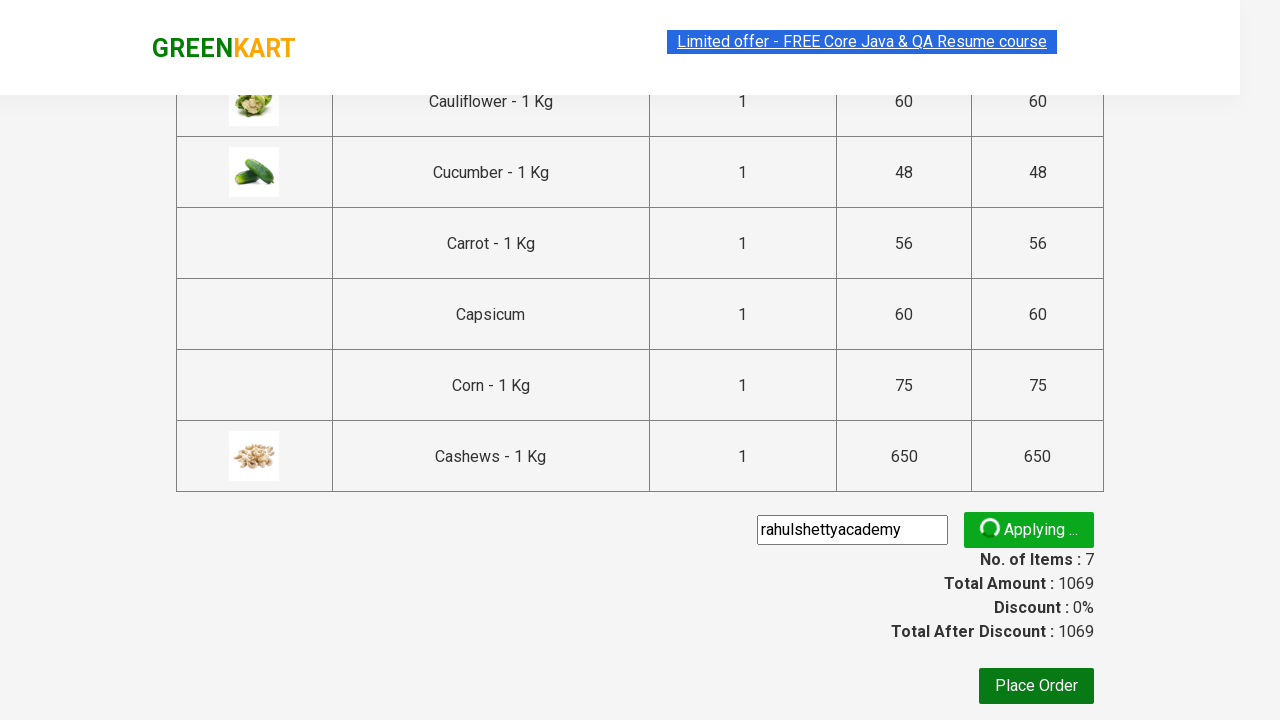

Promo code applied successfully, promo info displayed
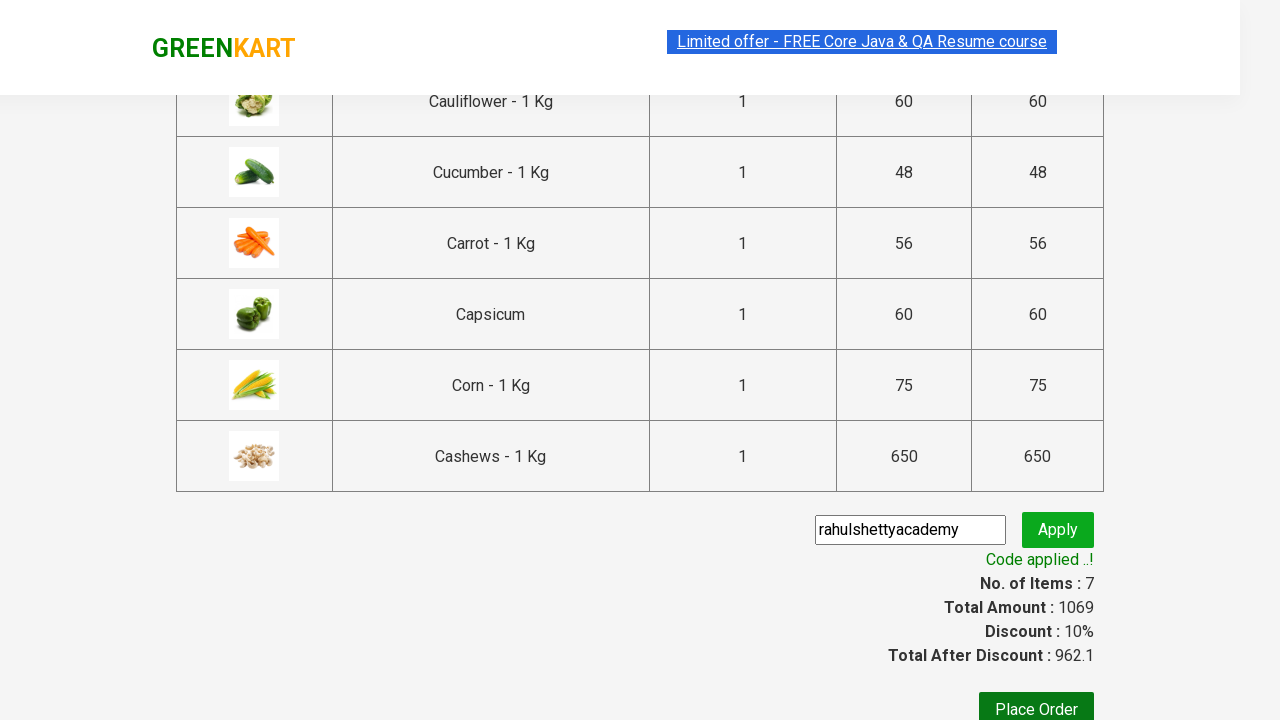

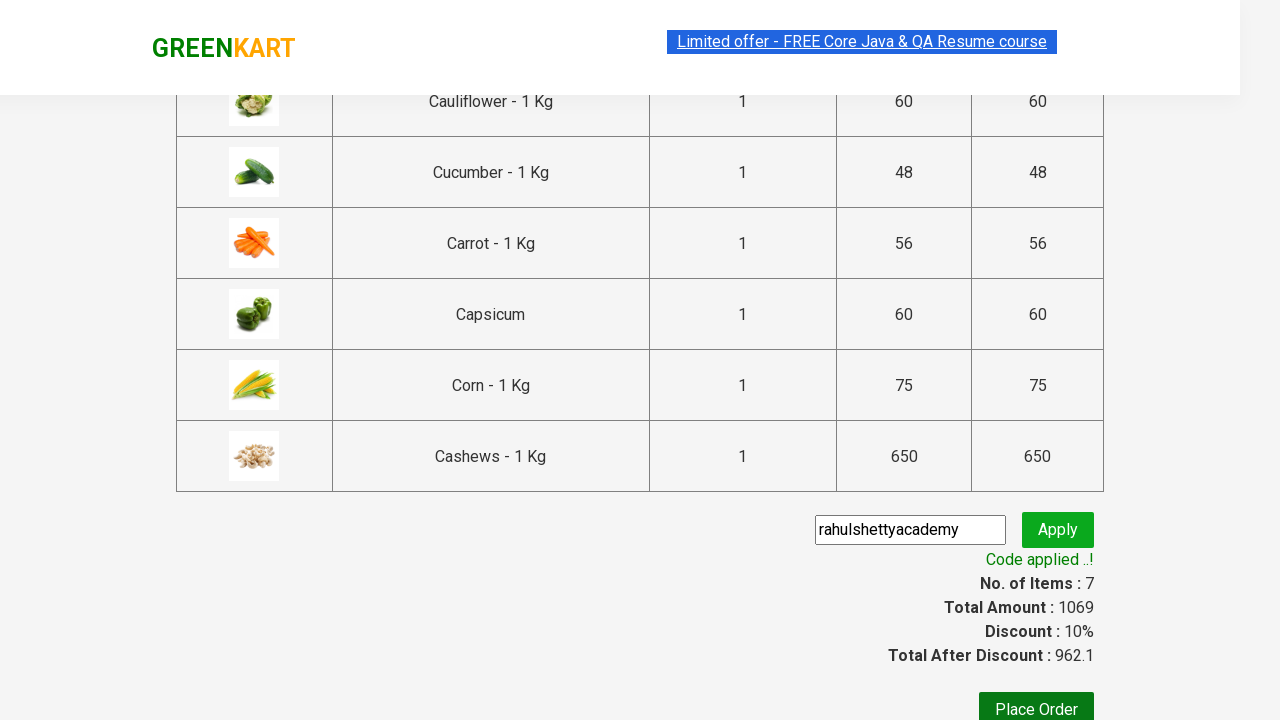